Tests window switching functionality by clicking a link that opens a new window, extracting email text from the child window, and using it to fill a form field in the parent window

Starting URL: https://rahulshettyacademy.com/loginpagePractise/#

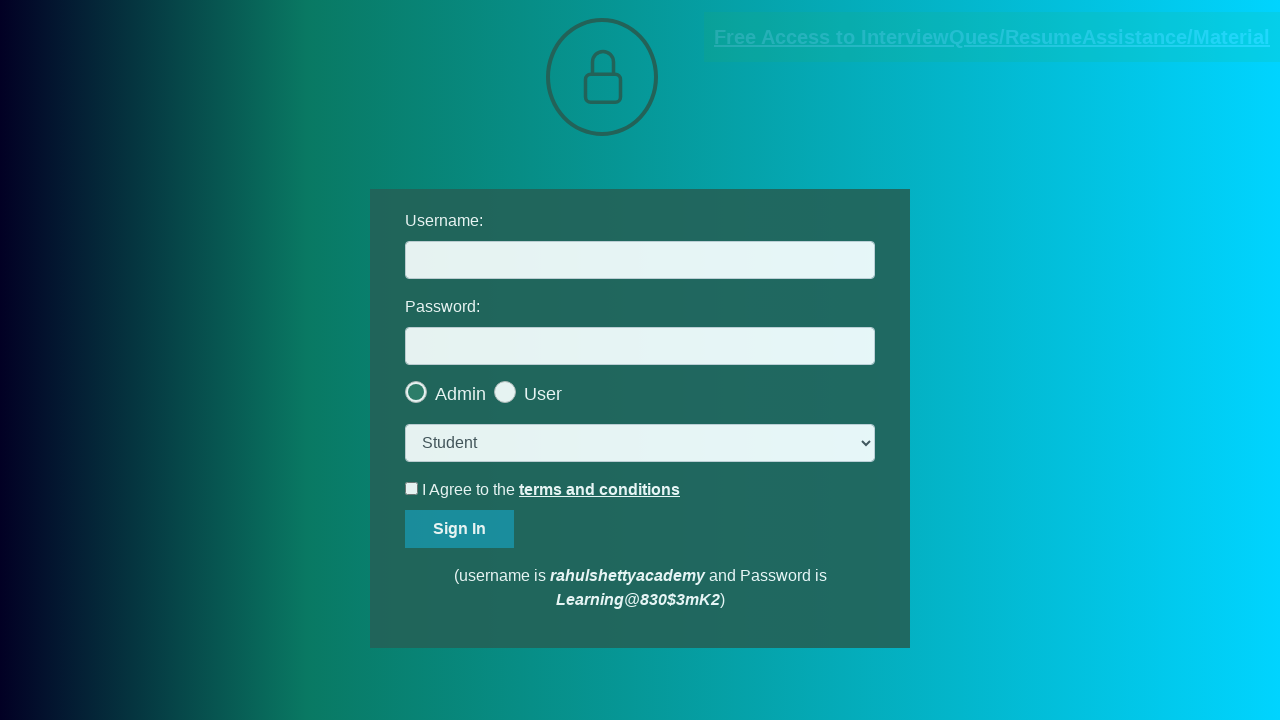

Clicked link to open new window for Free Access to InterviewQues/ResumeAssistance/Material at (992, 37) on text=Free Access to InterviewQues/ResumeAssistance/Material
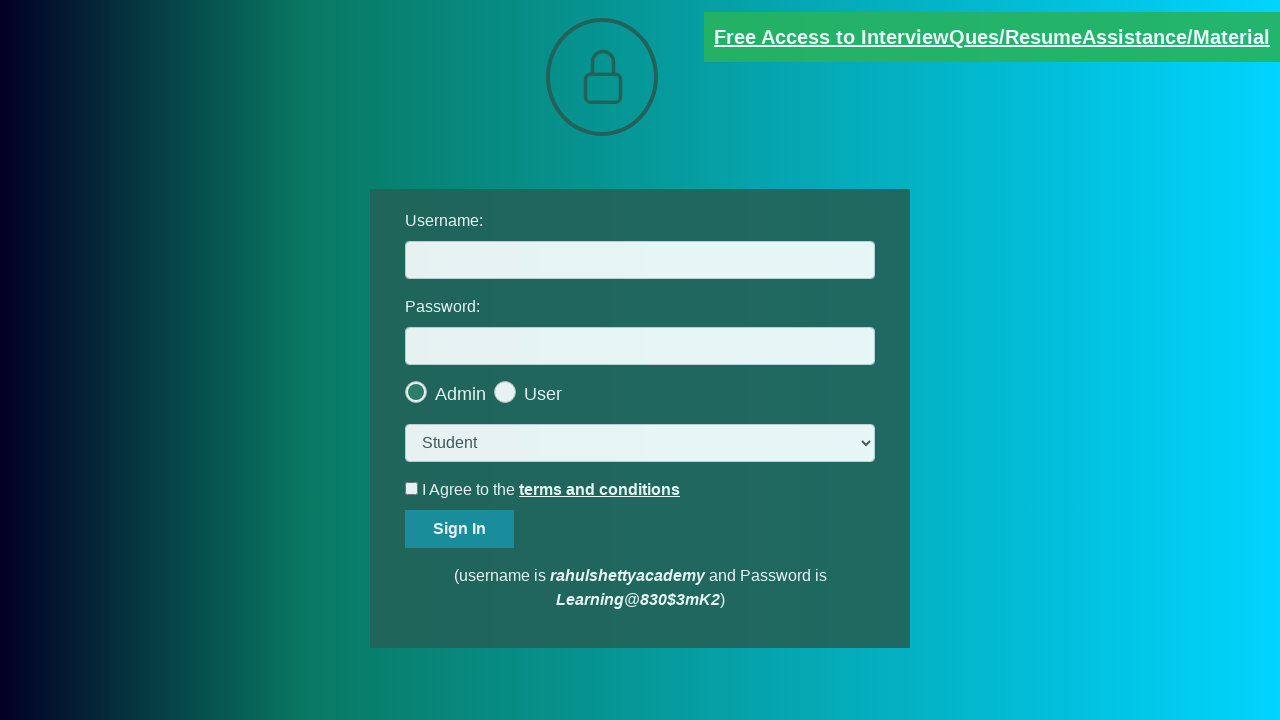

New window opened and captured
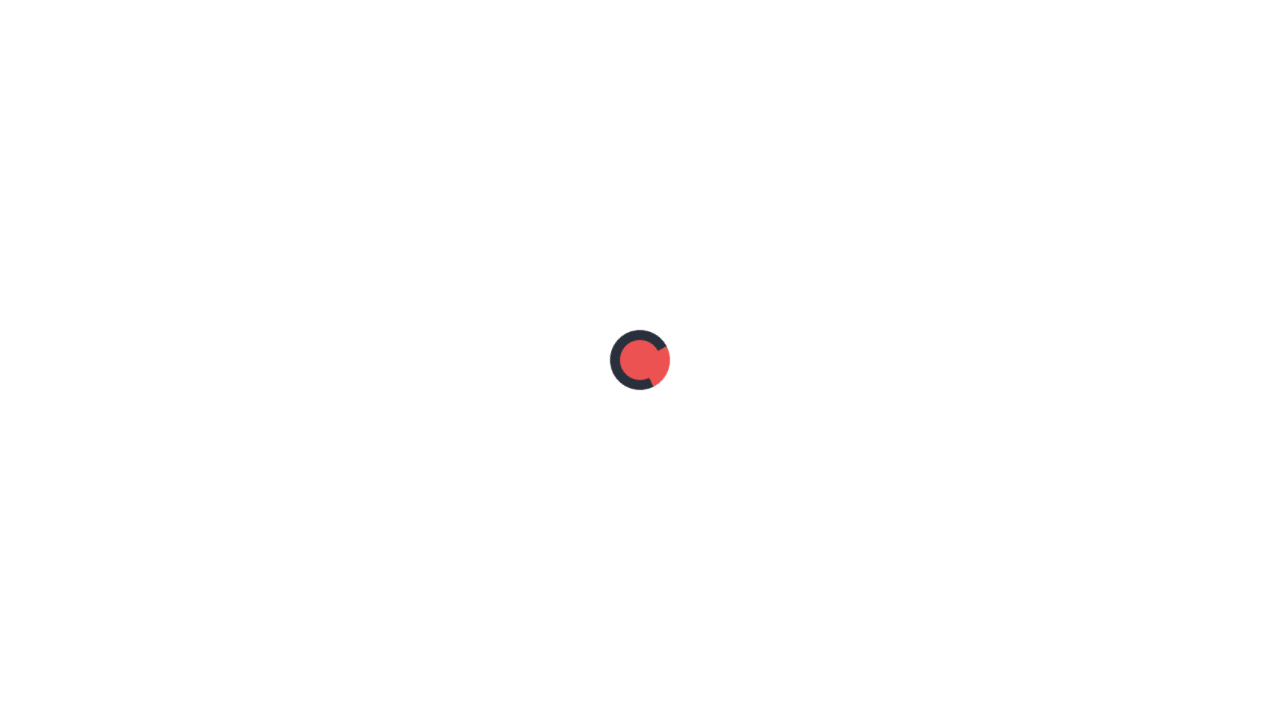

Extracted email text from child window paragraph element
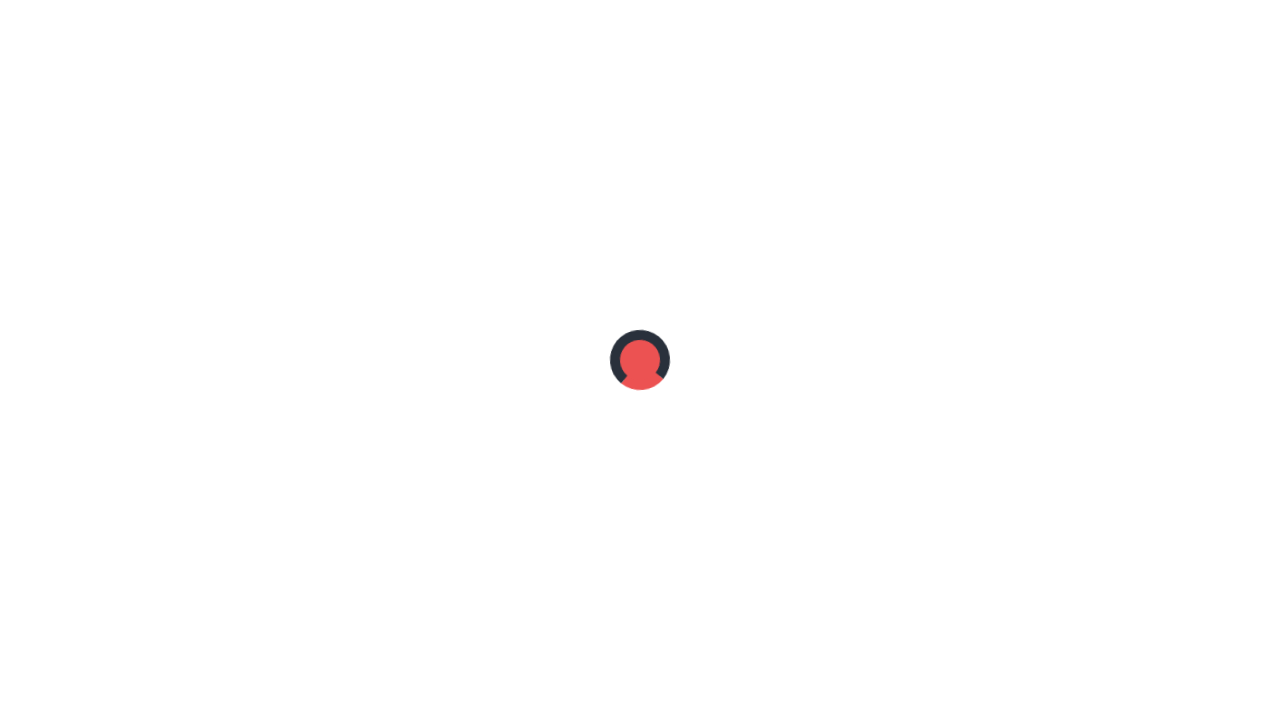

Parsed email ID from text: mentor@rahulshettyacademy.com
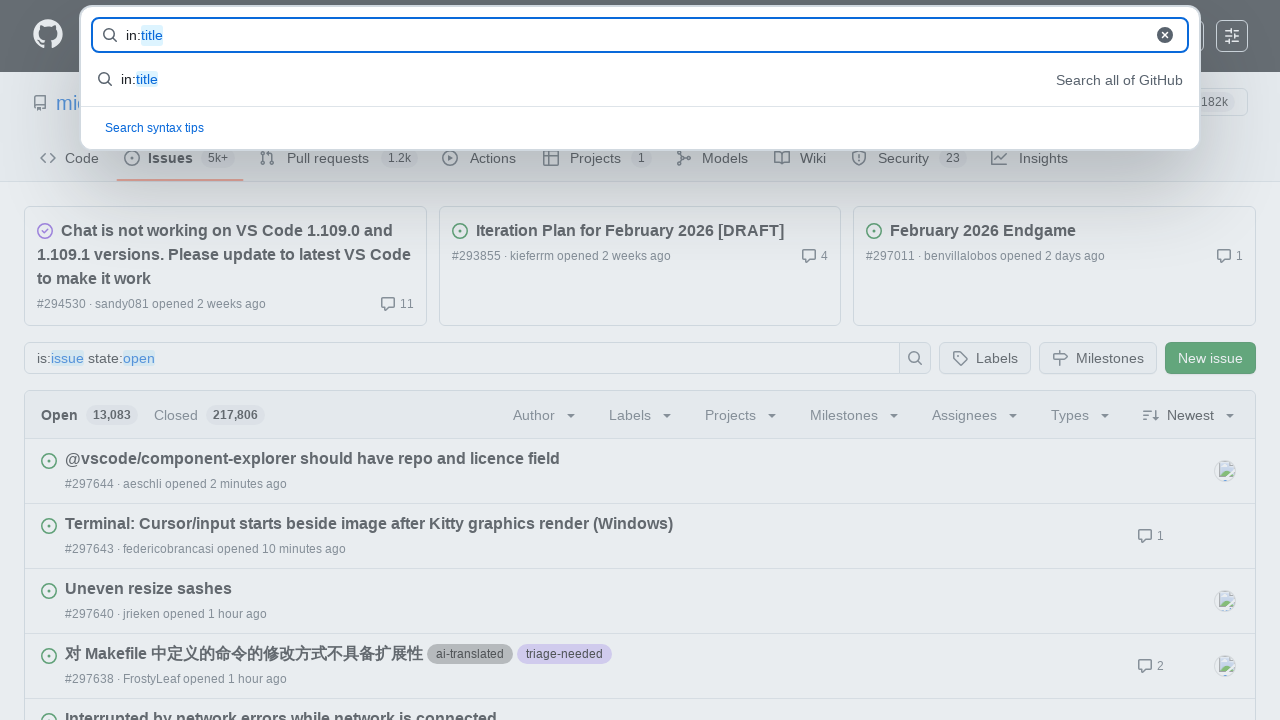

Closed child window and switched back to parent window on #username
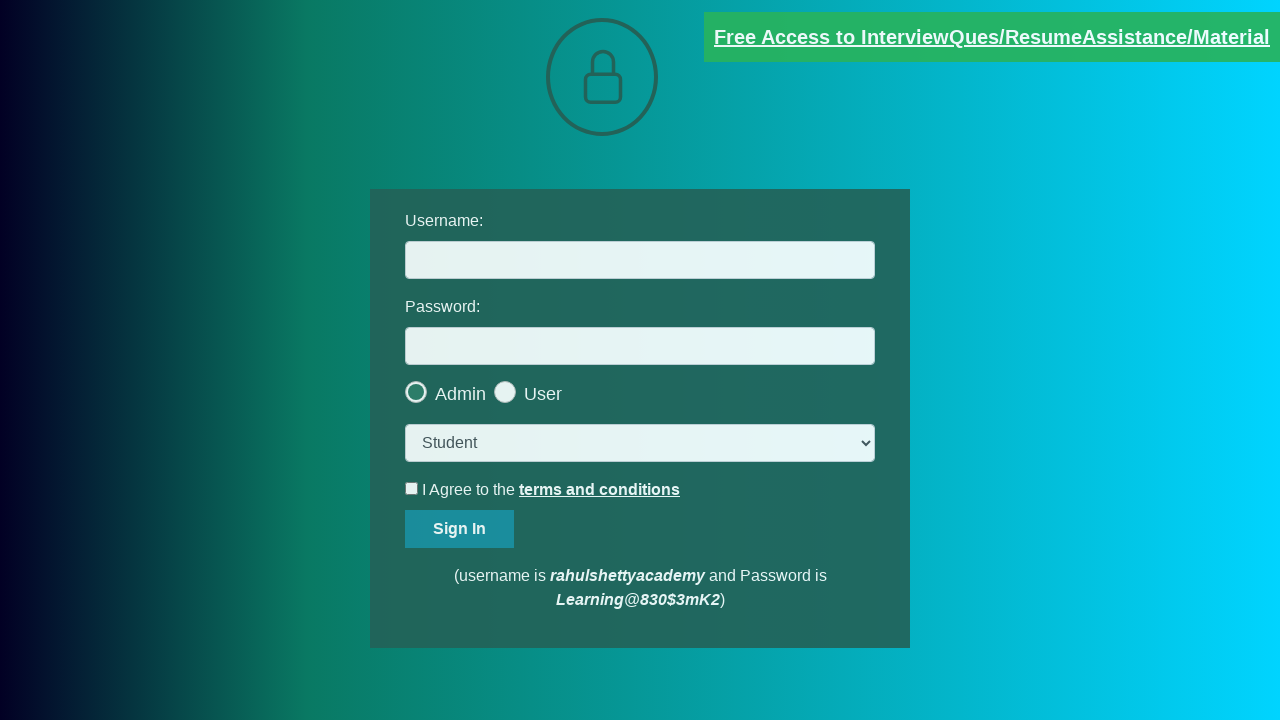

Filled username field with extracted email: mentor@rahulshettyacademy.com
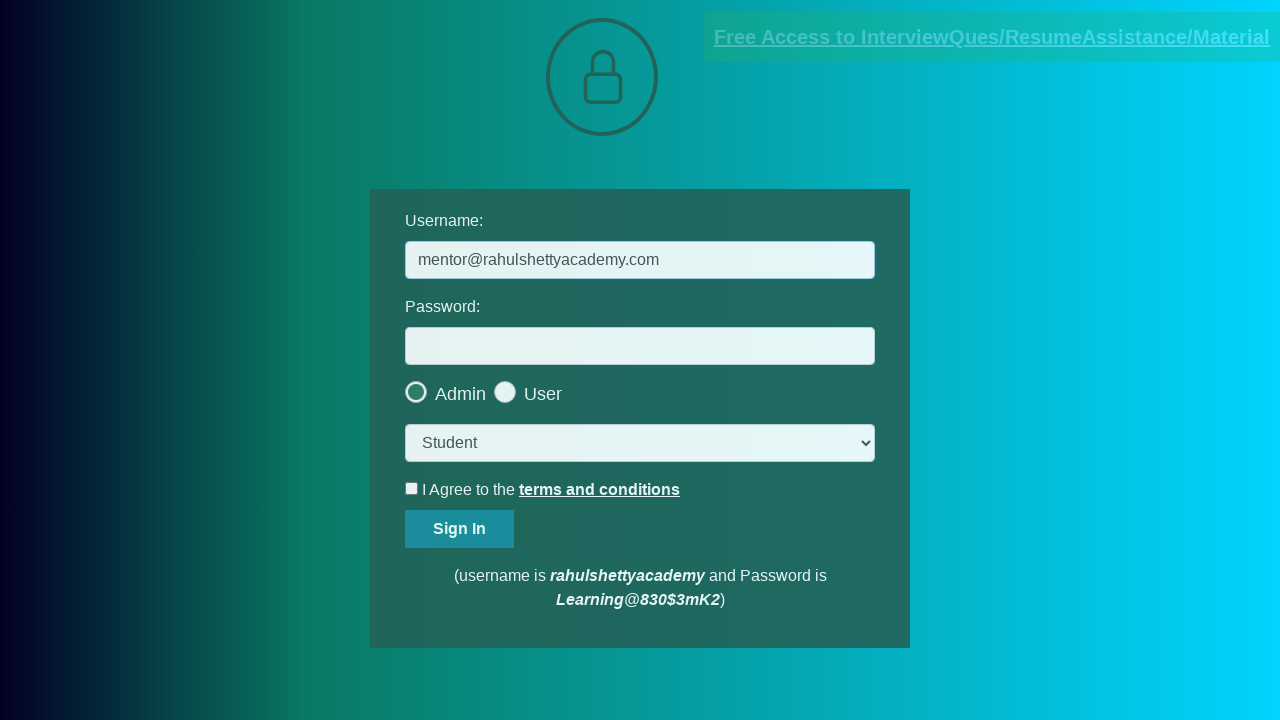

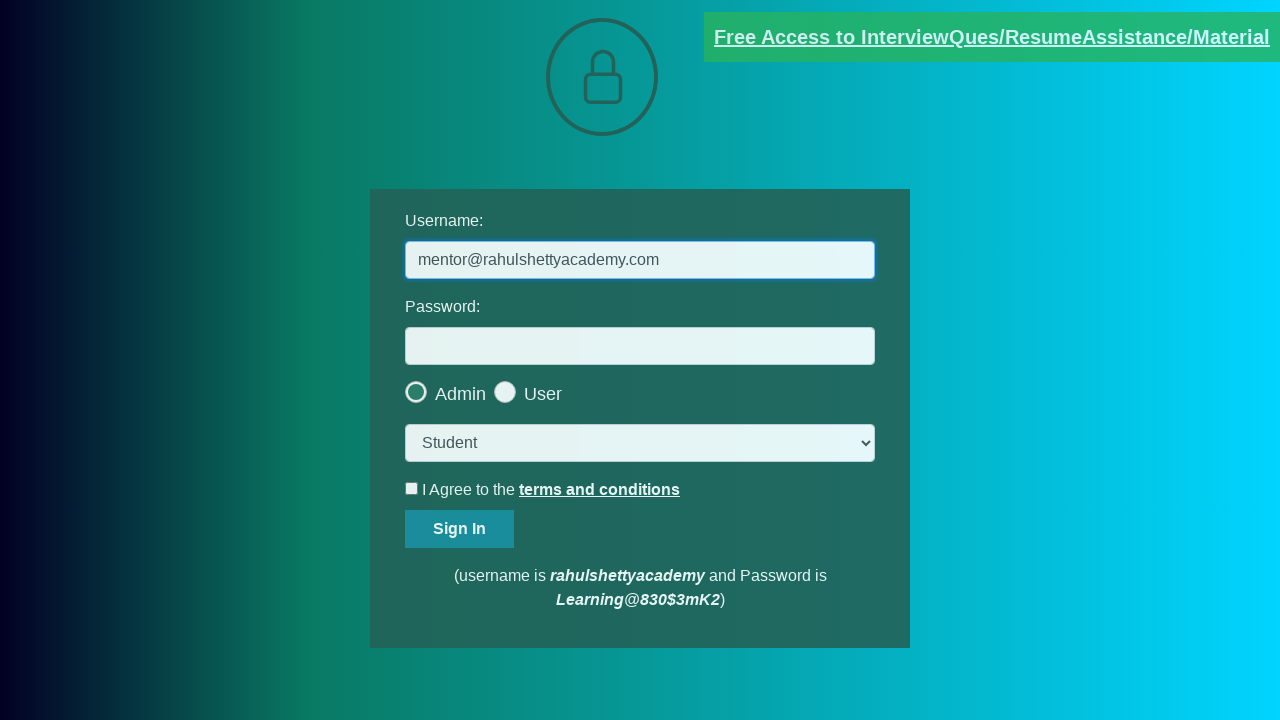